Tests navigation by clicking checkout link and verifying URL changes to checkout page

Starting URL: https://webshop-agil-testautomatiserare.netlify.app

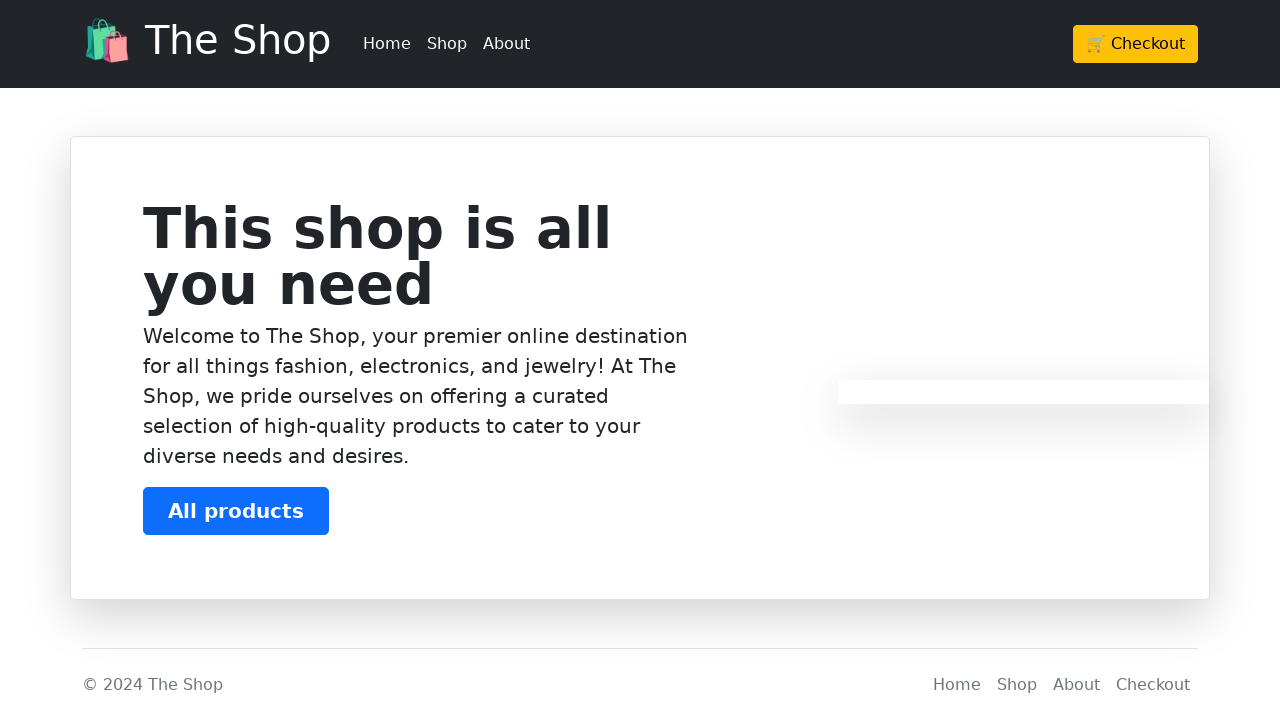

Waited for checkout link to be visible in header
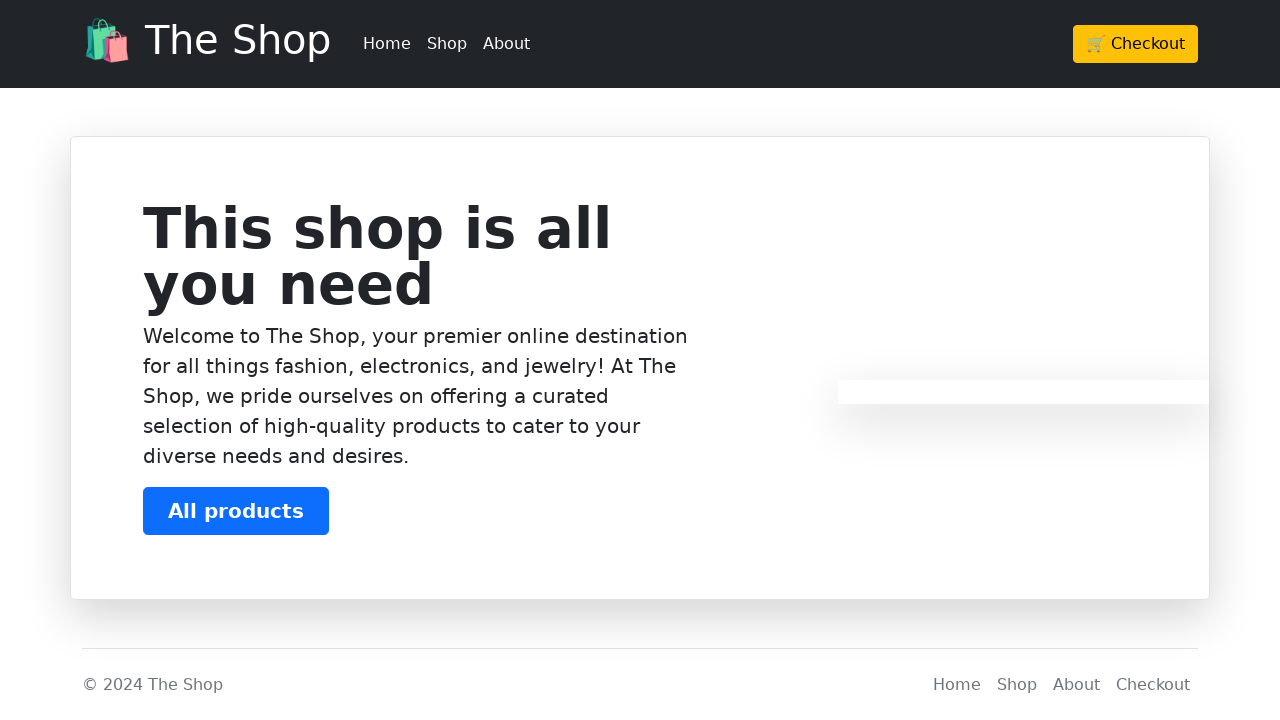

Clicked checkout navigation link at (1136, 44) on body header div div div a
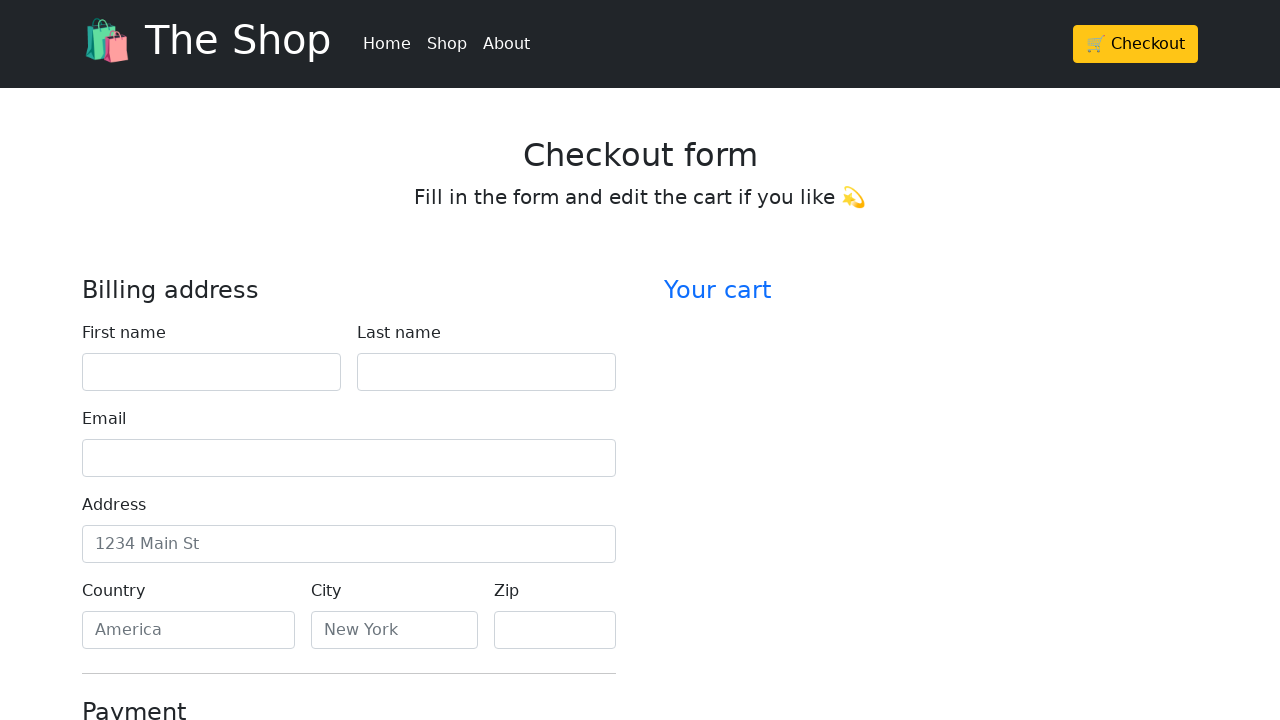

Verified navigation to checkout page - URL changed to checkout endpoint
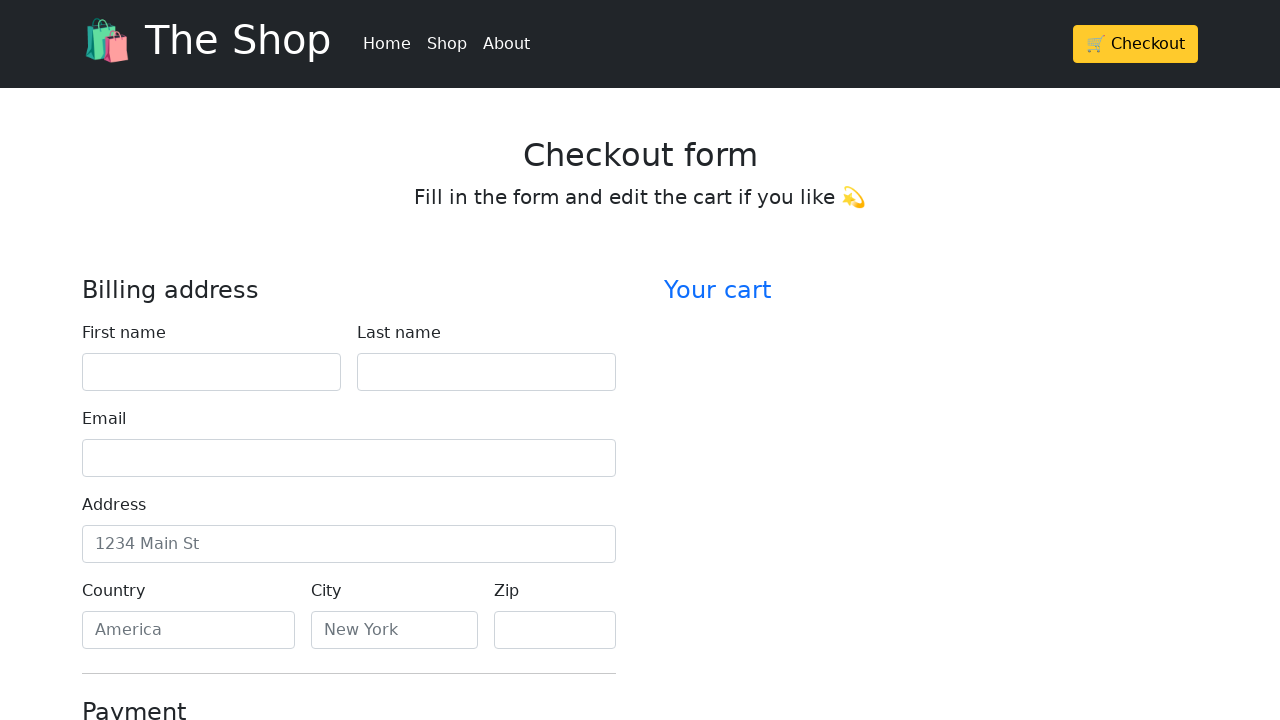

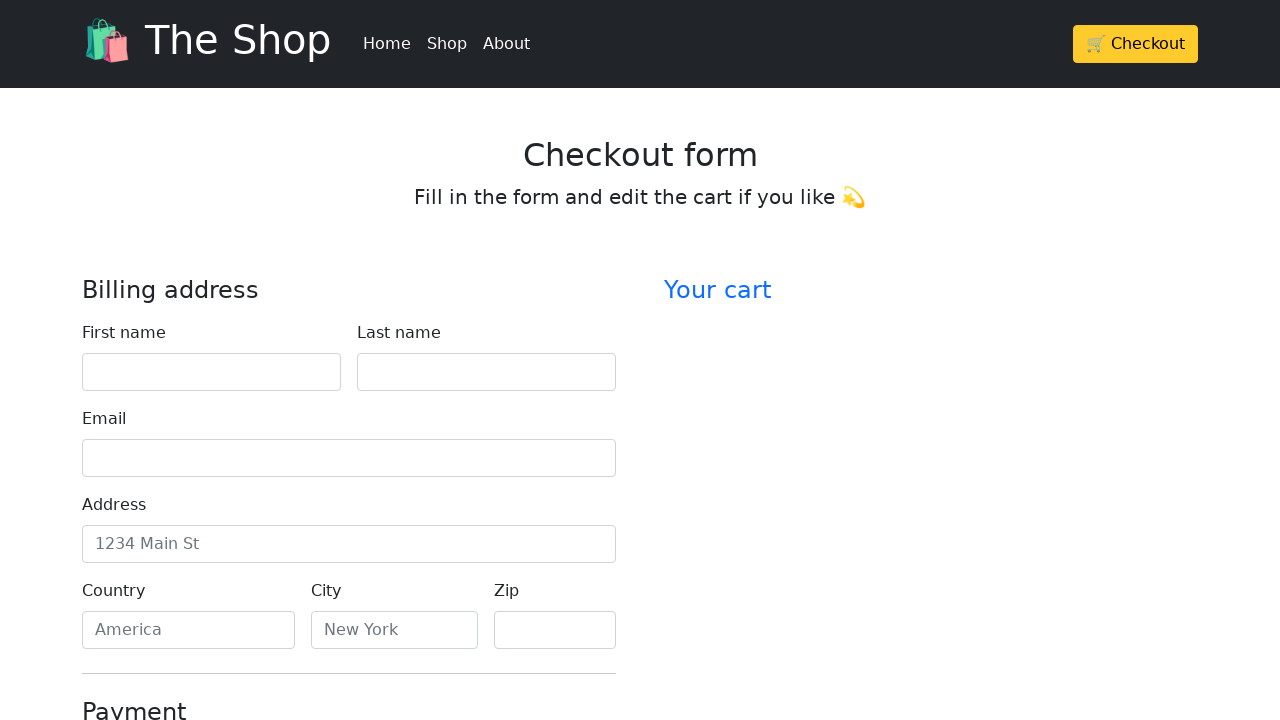